Solves a math problem by reading two numbers from the page, calculating their sum, selecting the answer from a dropdown, and submitting the form

Starting URL: http://suninjuly.github.io/selects1.html

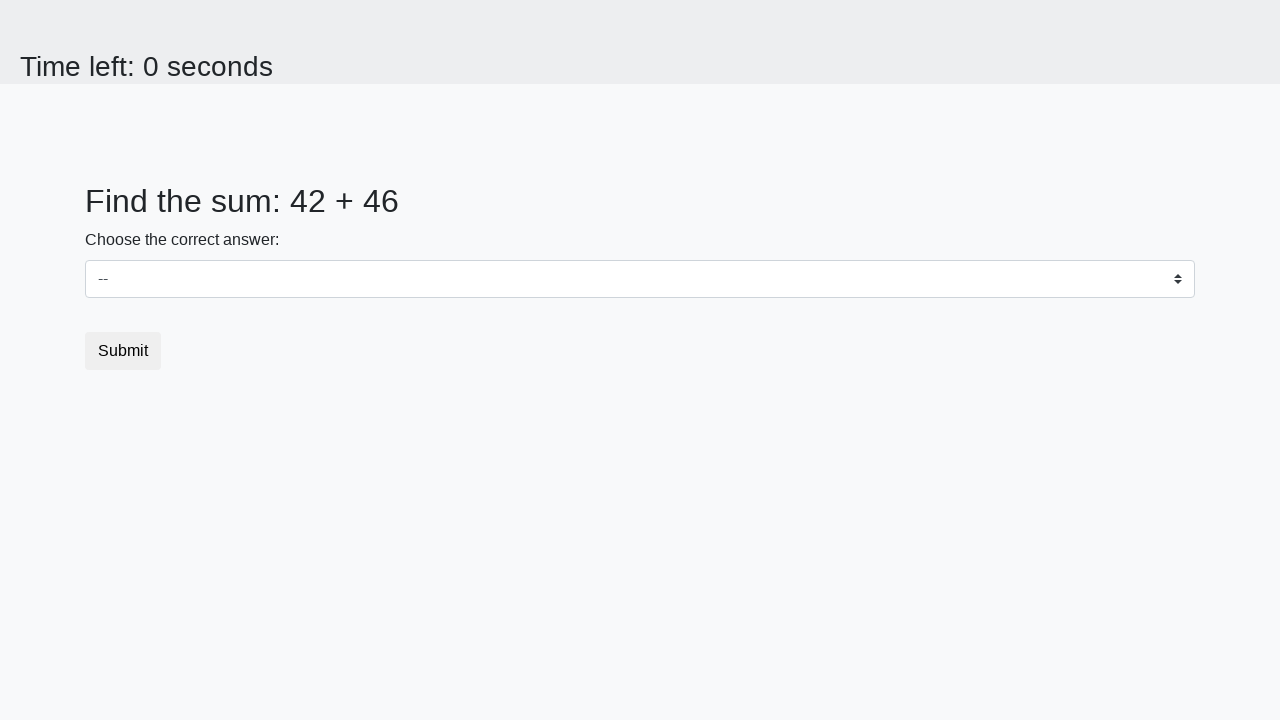

Located first number element
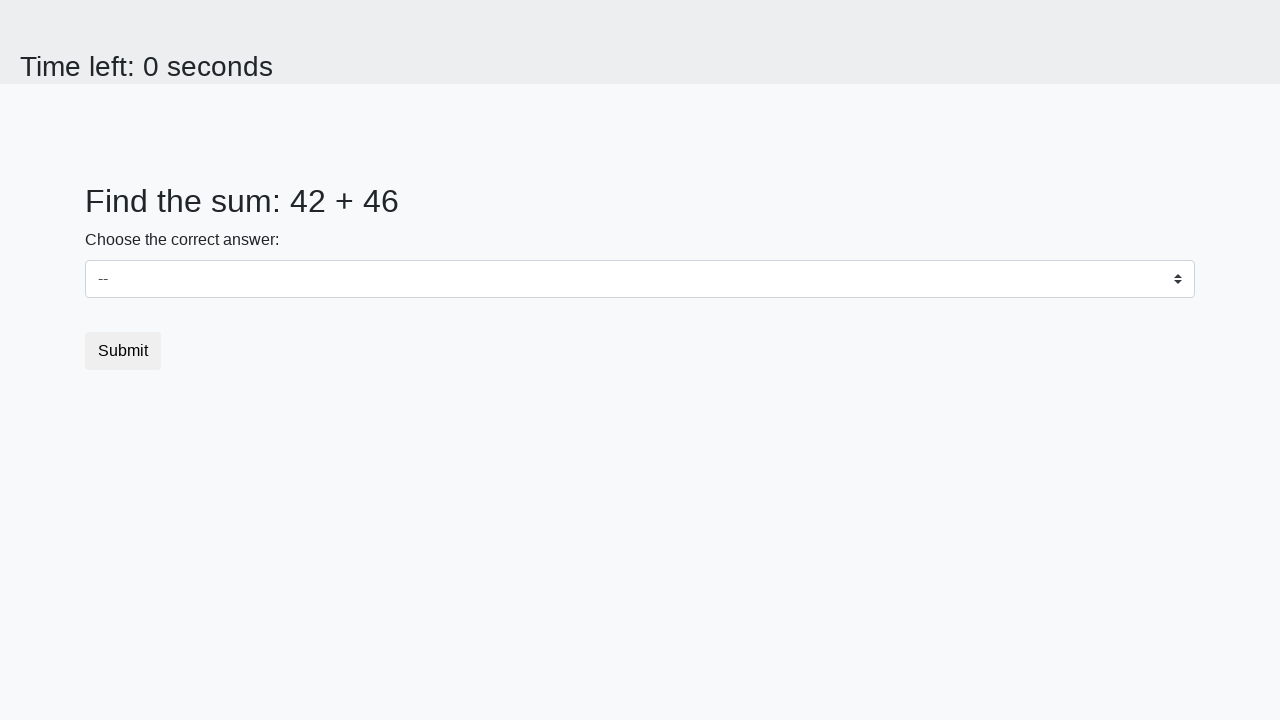

Read first number from page: 42
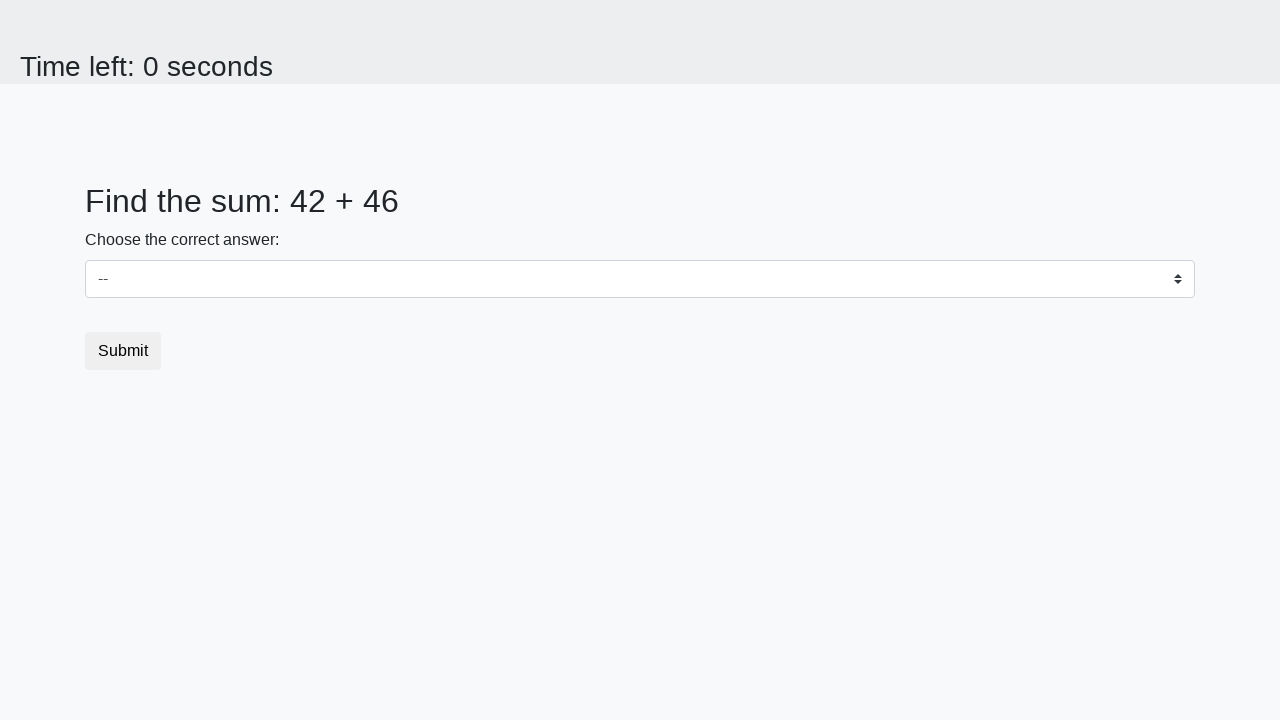

Located second number element
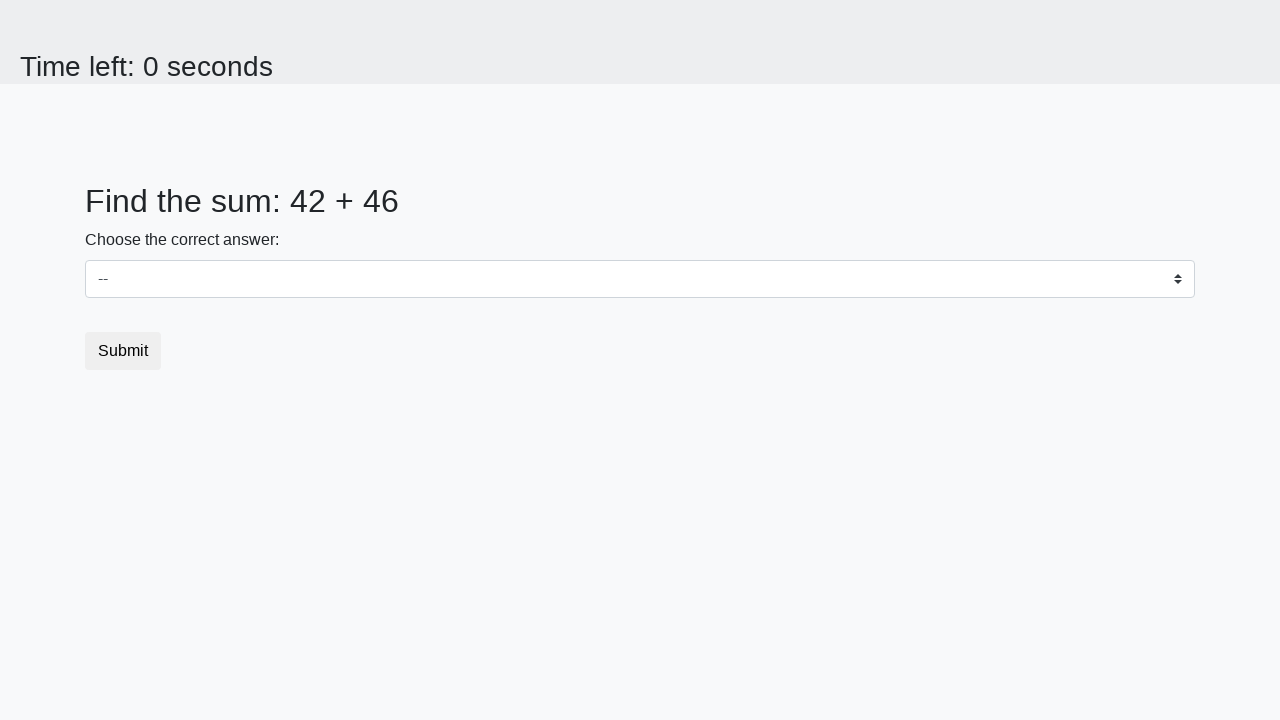

Read second number from page: 46
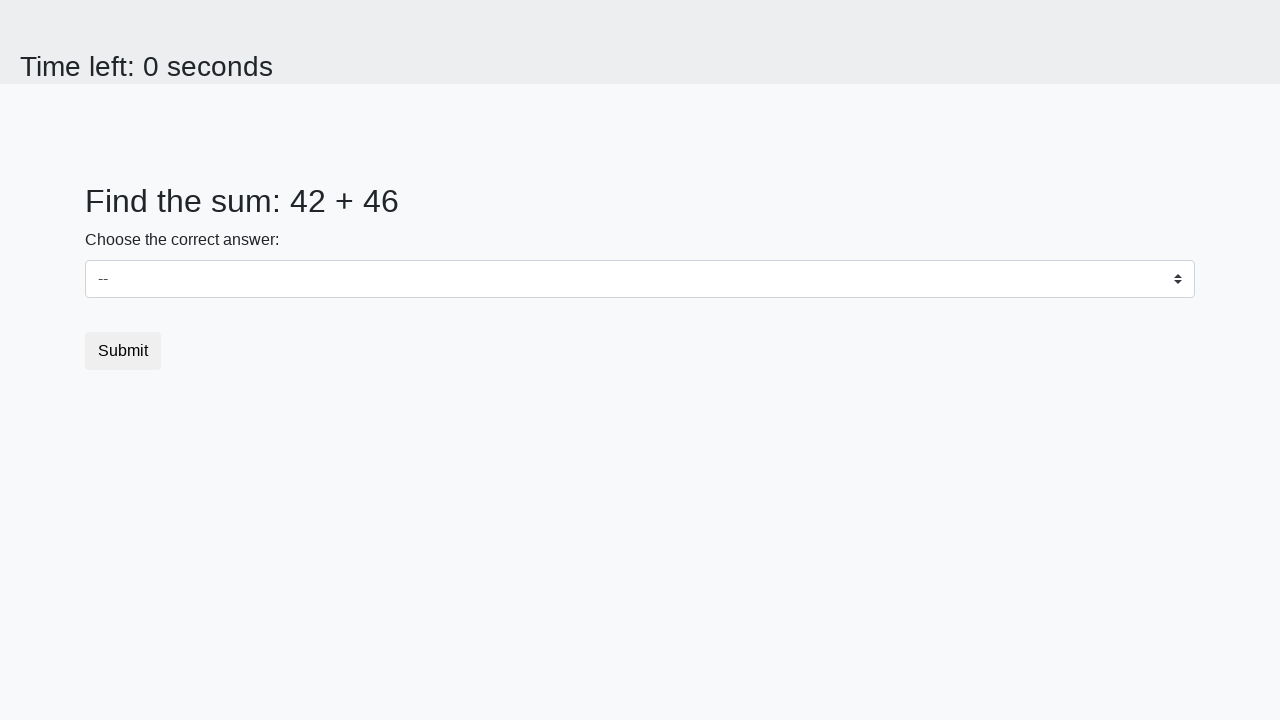

Calculated sum: 42 + 46 = 88
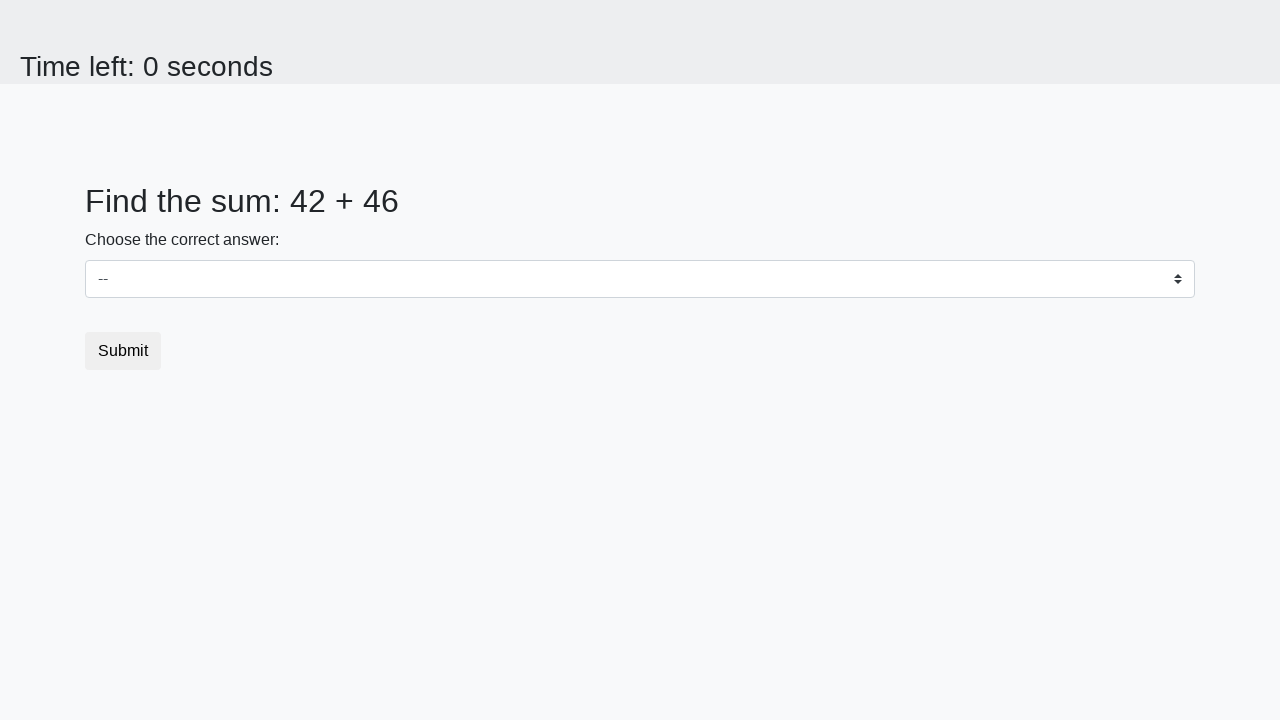

Selected answer 88 from dropdown on select
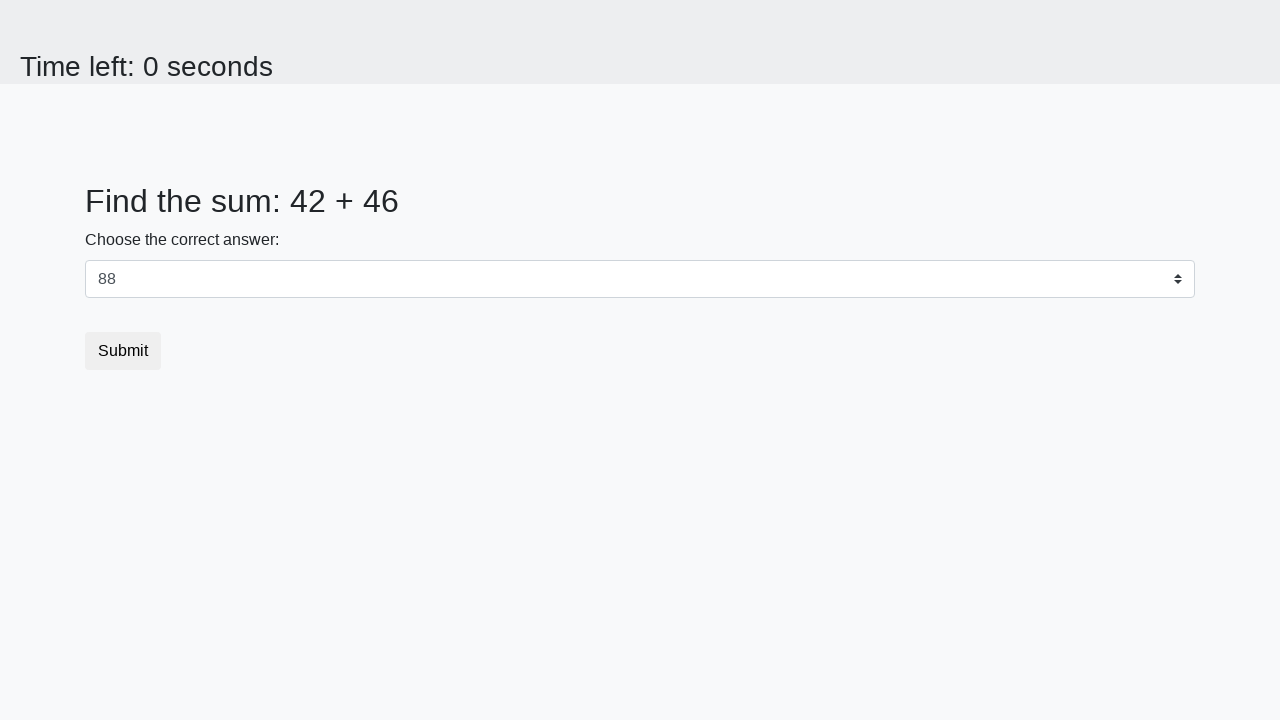

Clicked submit button at (123, 351) on .btn
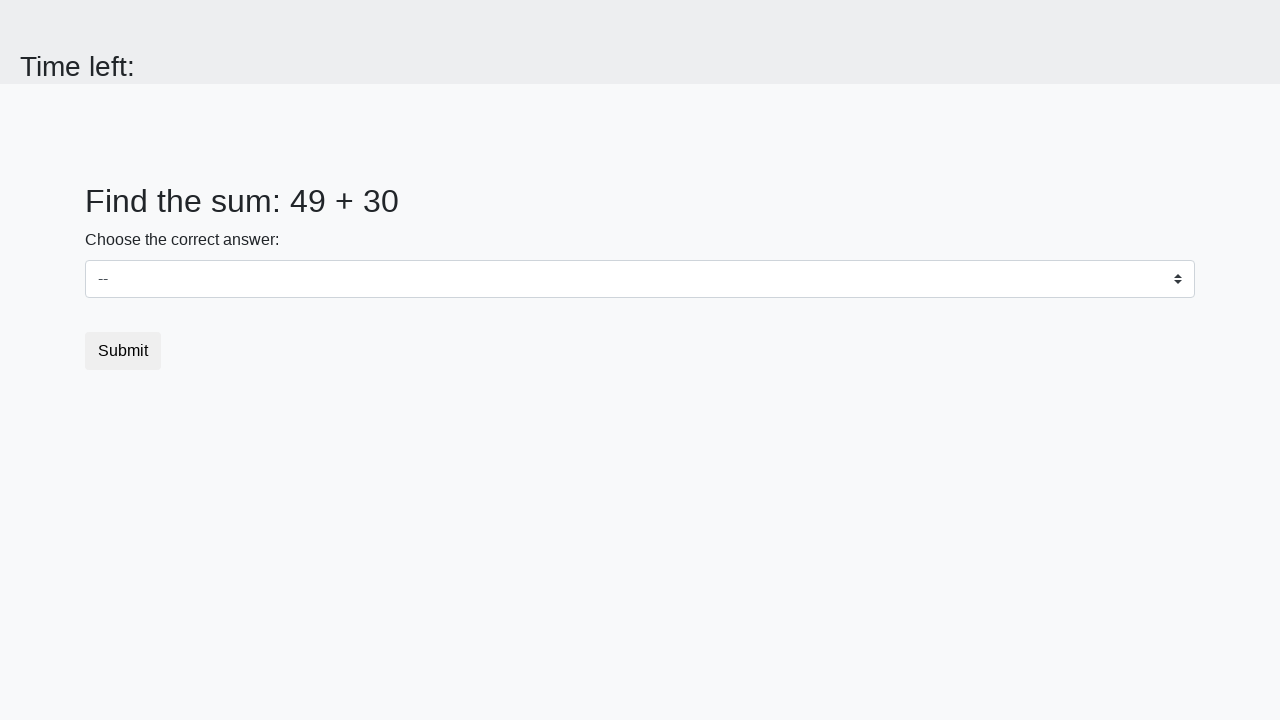

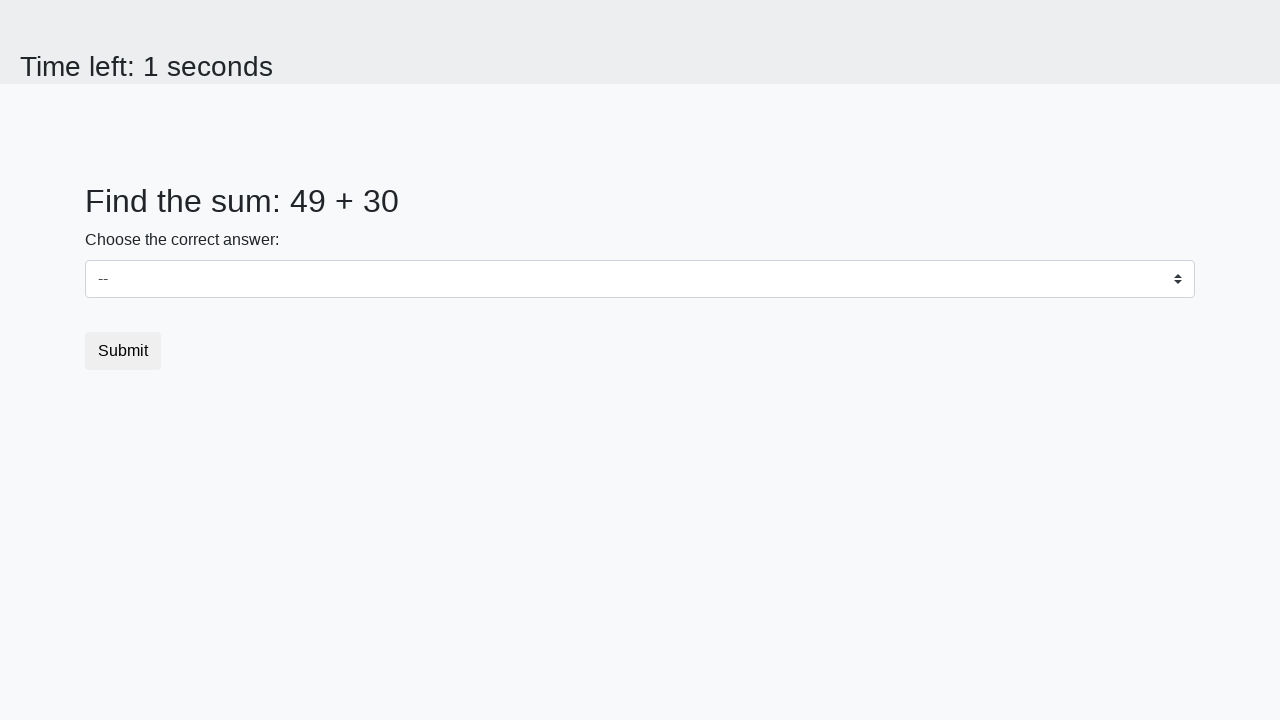